Tests opening a new browser tab by clicking a button, switching to the new tab, reading content from it, closing the new tab, and returning to the main window.

Starting URL: https://demoqa.com/browser-windows

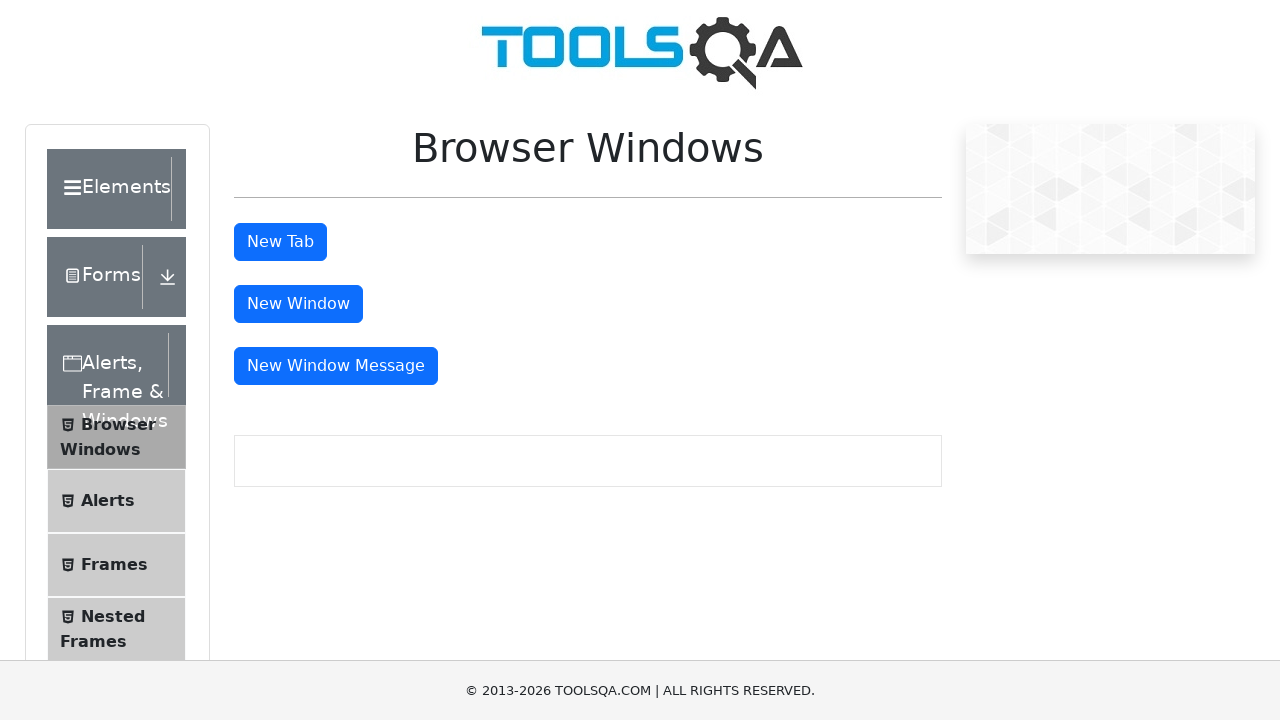

Clicked 'New Tab' button to open new browser tab at (280, 242) on button#tabButton
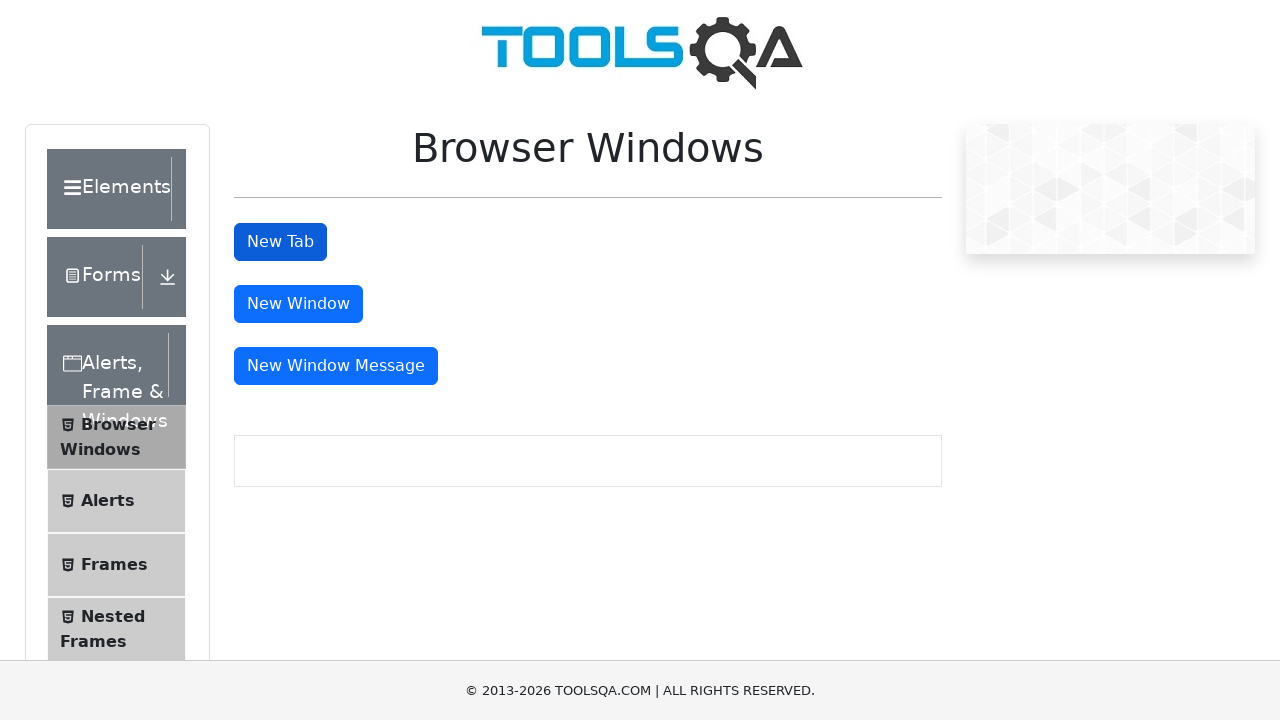

Captured new page object from opened tab
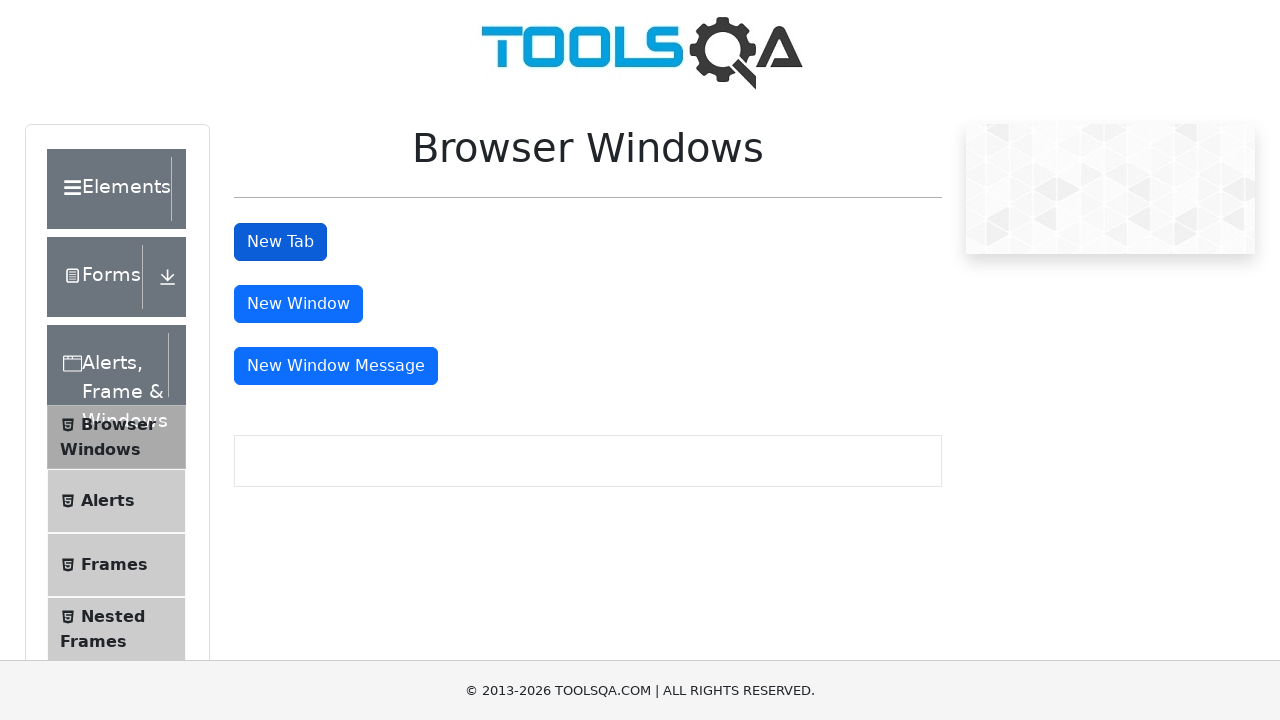

New tab loaded completely
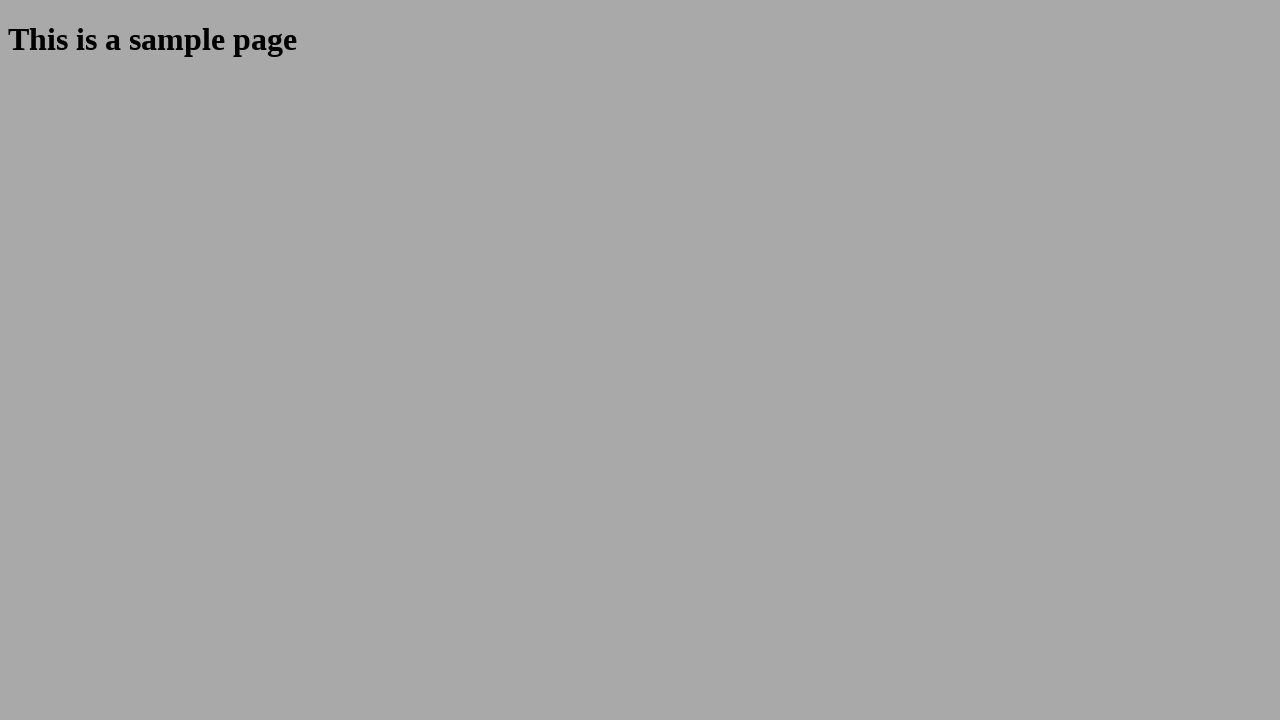

Retrieved new tab info - title: , URL: https://demoqa.com/sample
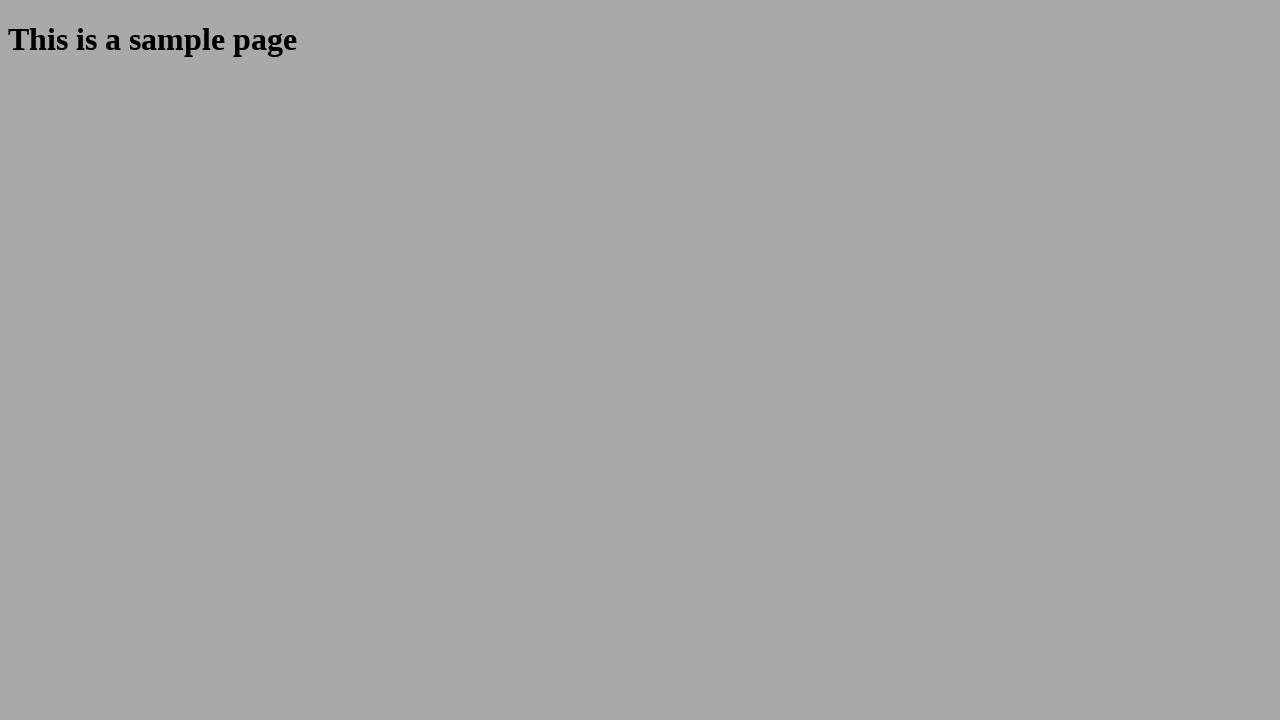

Read header text from new tab: 'This is a sample page'
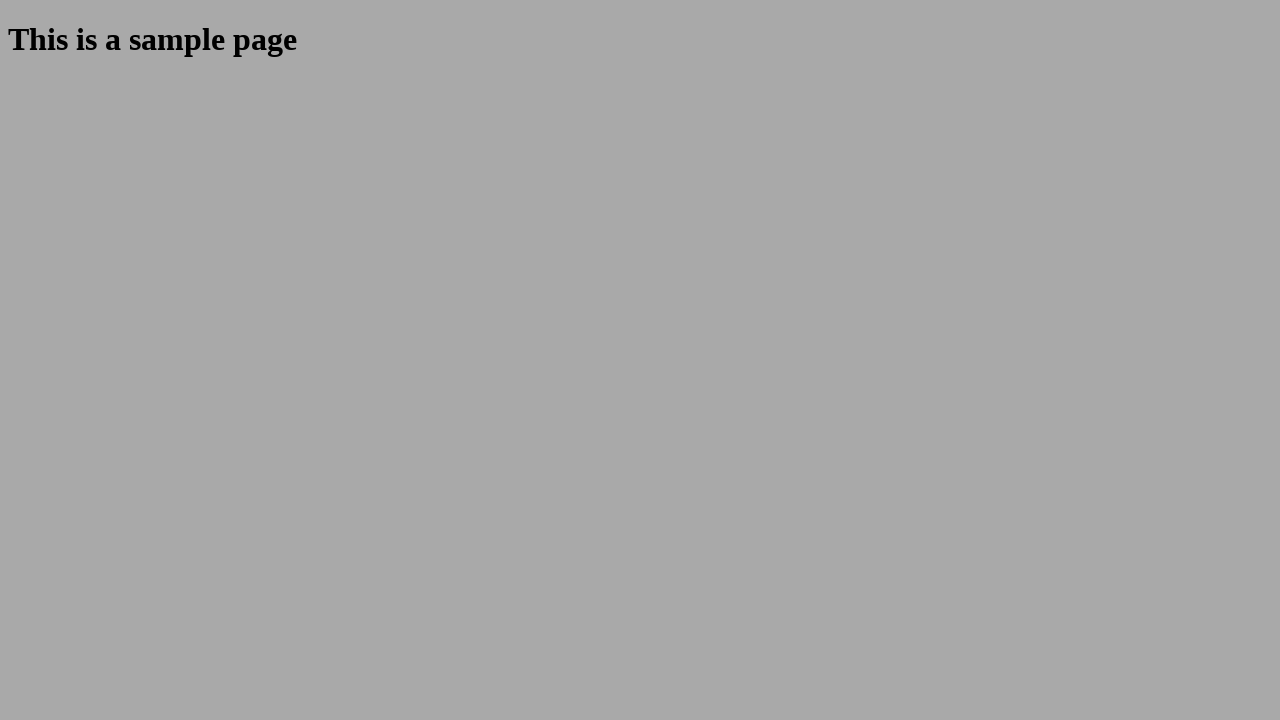

Closed new tab
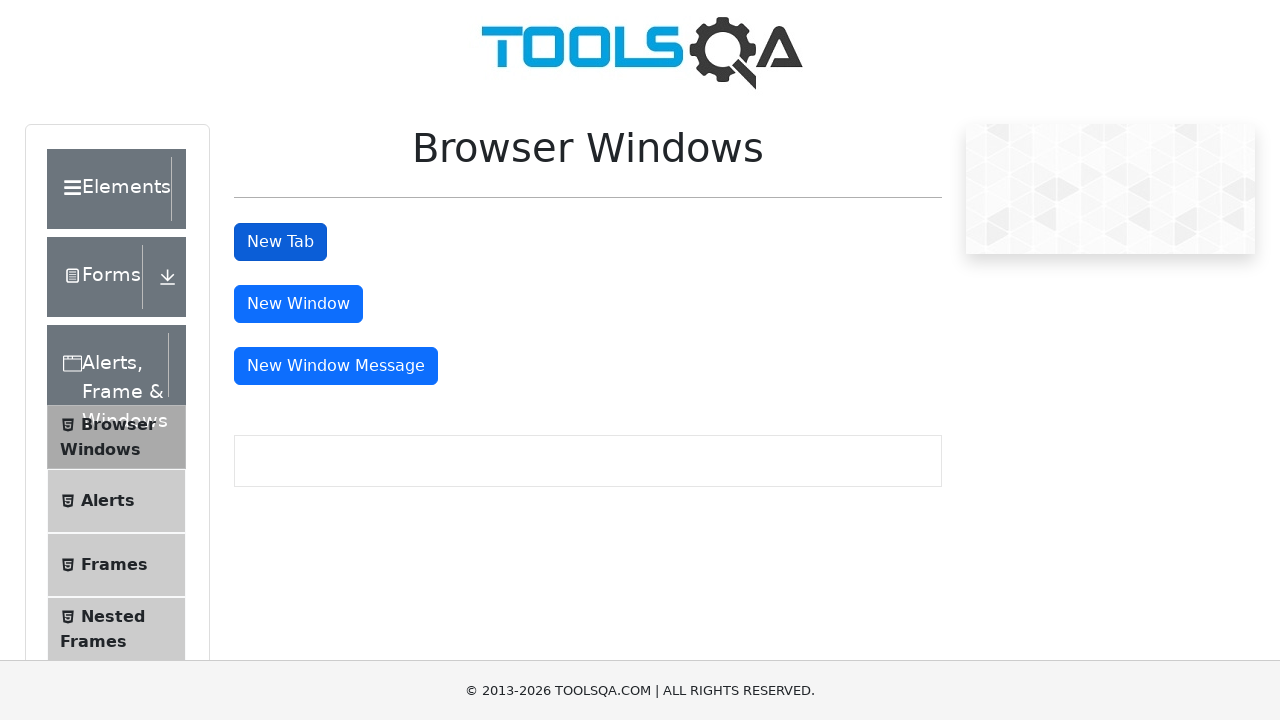

Returned to main window - URL: https://demoqa.com/browser-windows
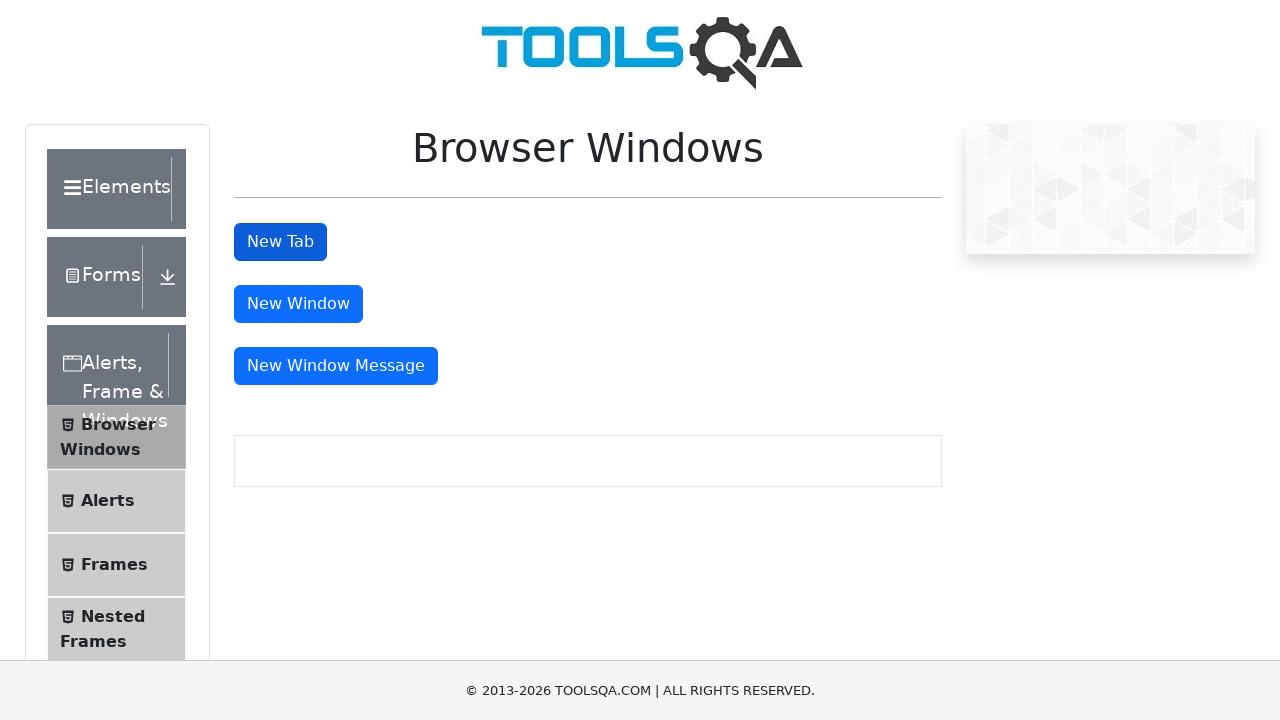

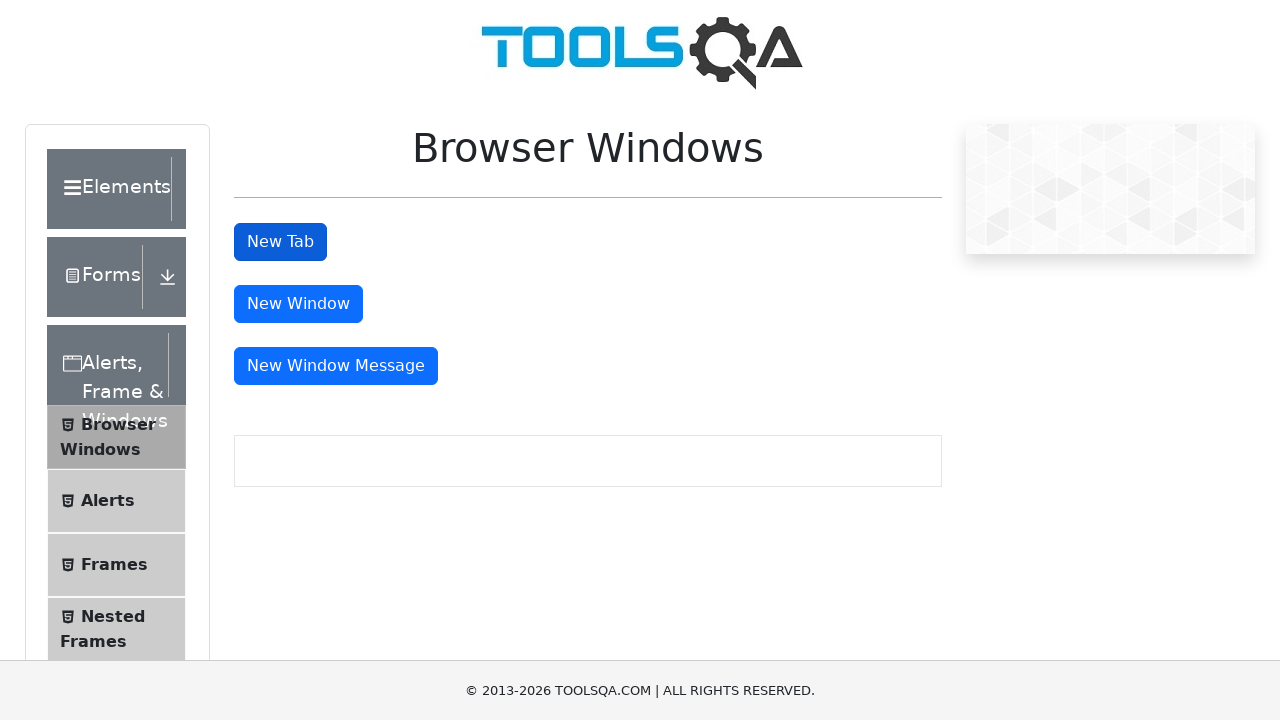